Tests clicking on the Created API link and verifies the 201 status notification is displayed

Starting URL: https://demoqa.com/

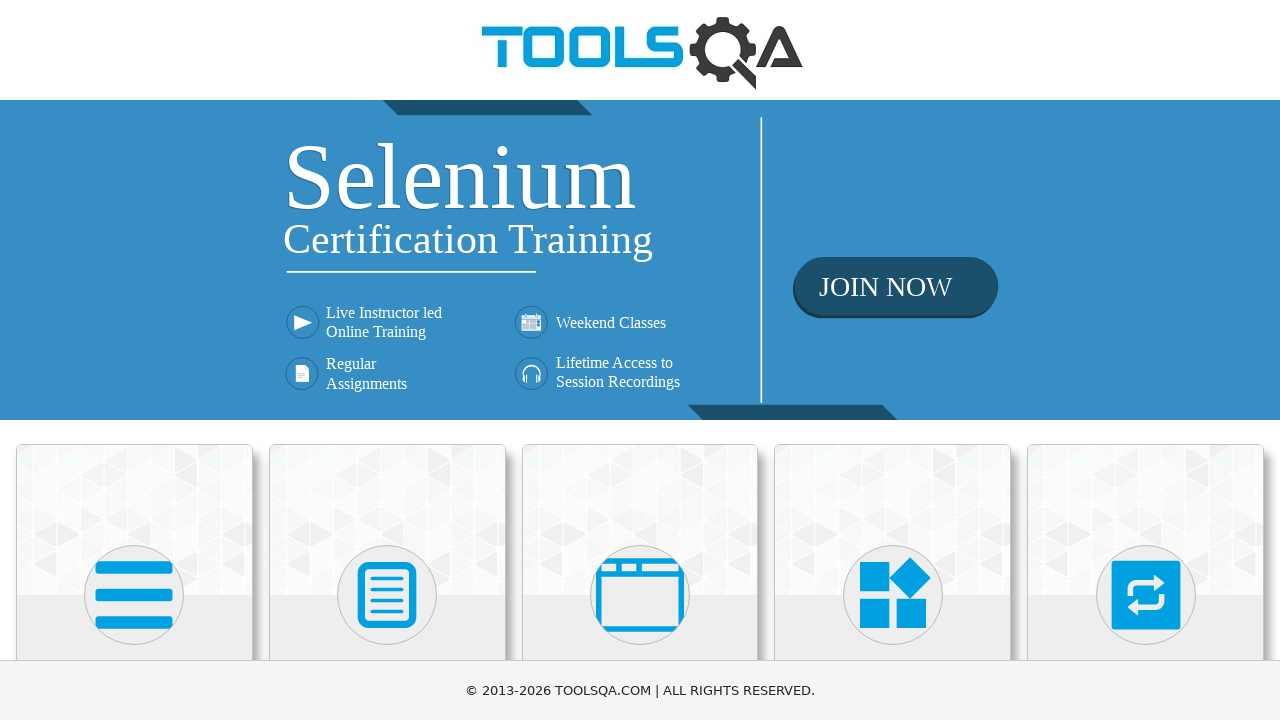

Clicked on Elements card on homepage at (134, 360) on text=Elements
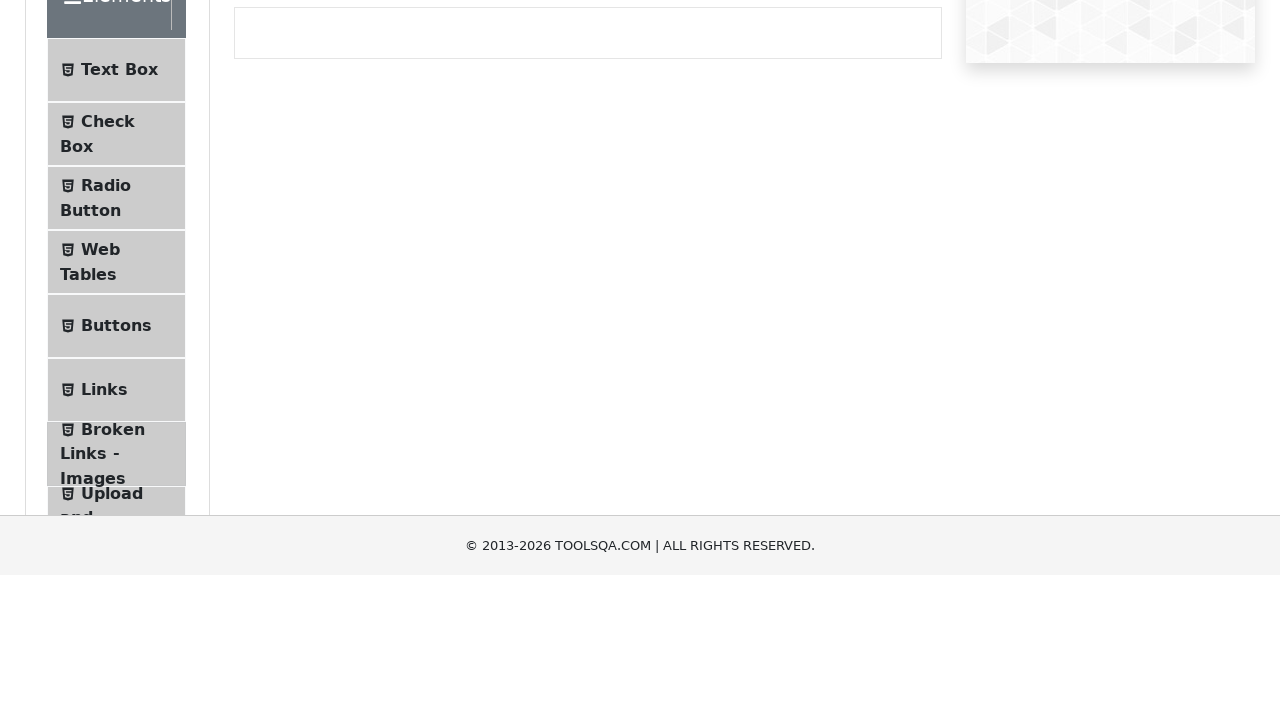

Scrolled down to bottom of page
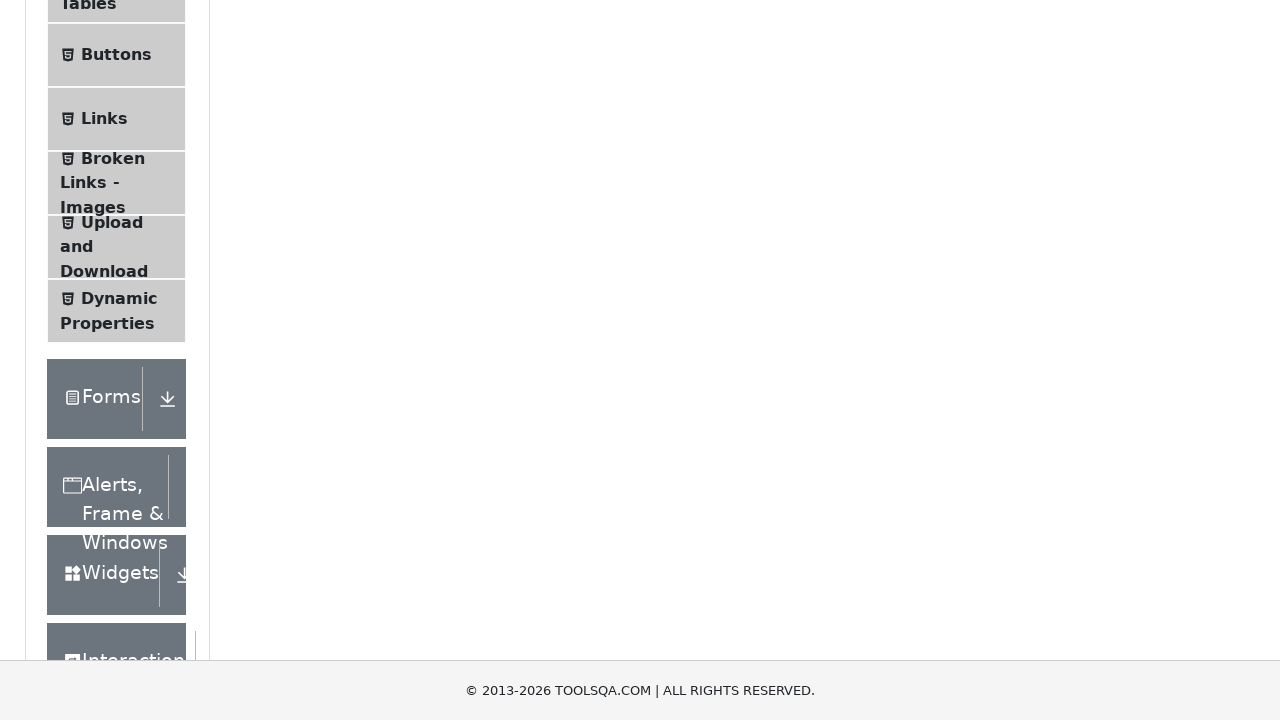

Clicked on Links in sidebar at (104, 361) on text=Links
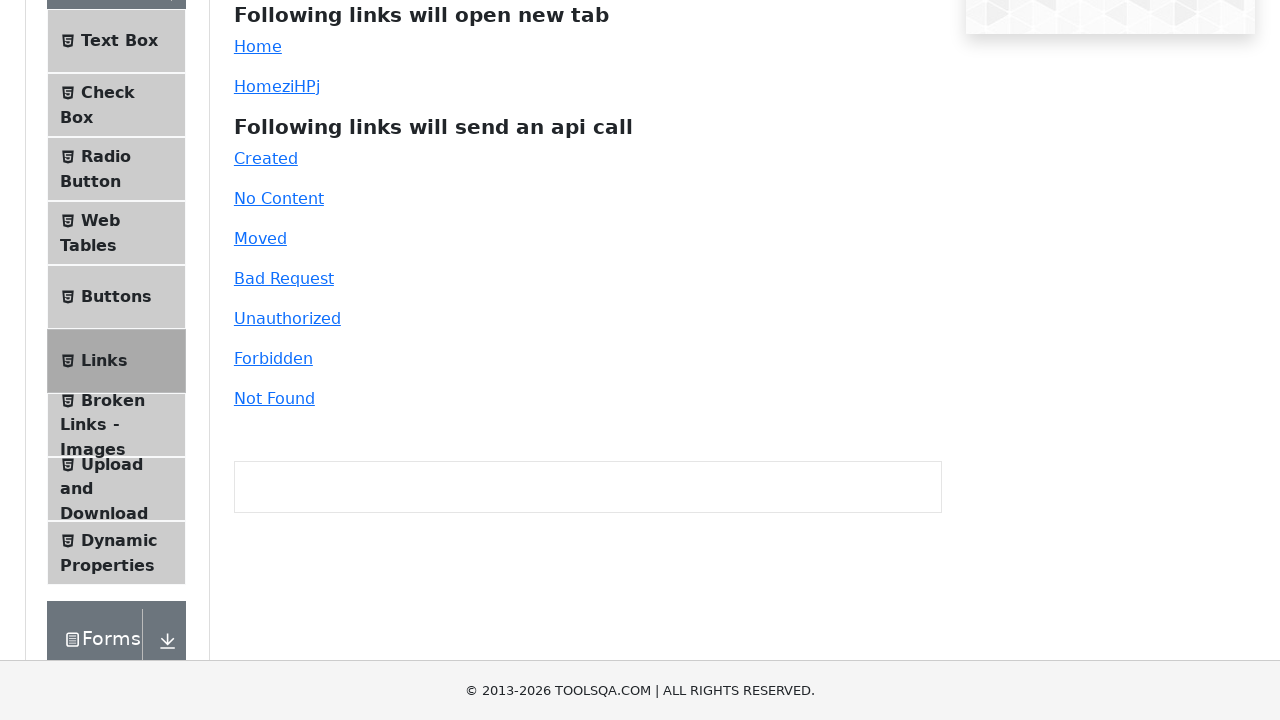

Clicked on Created API link at (266, 158) on #created
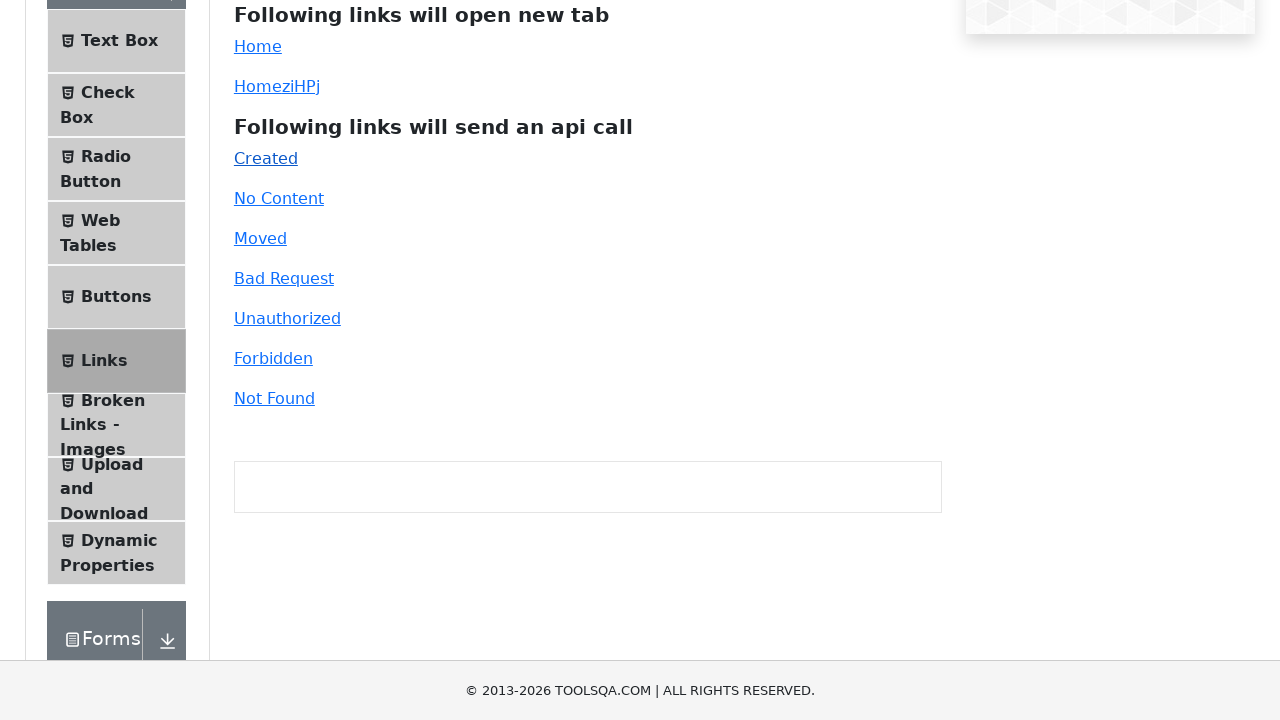

Waited for link response notification to appear
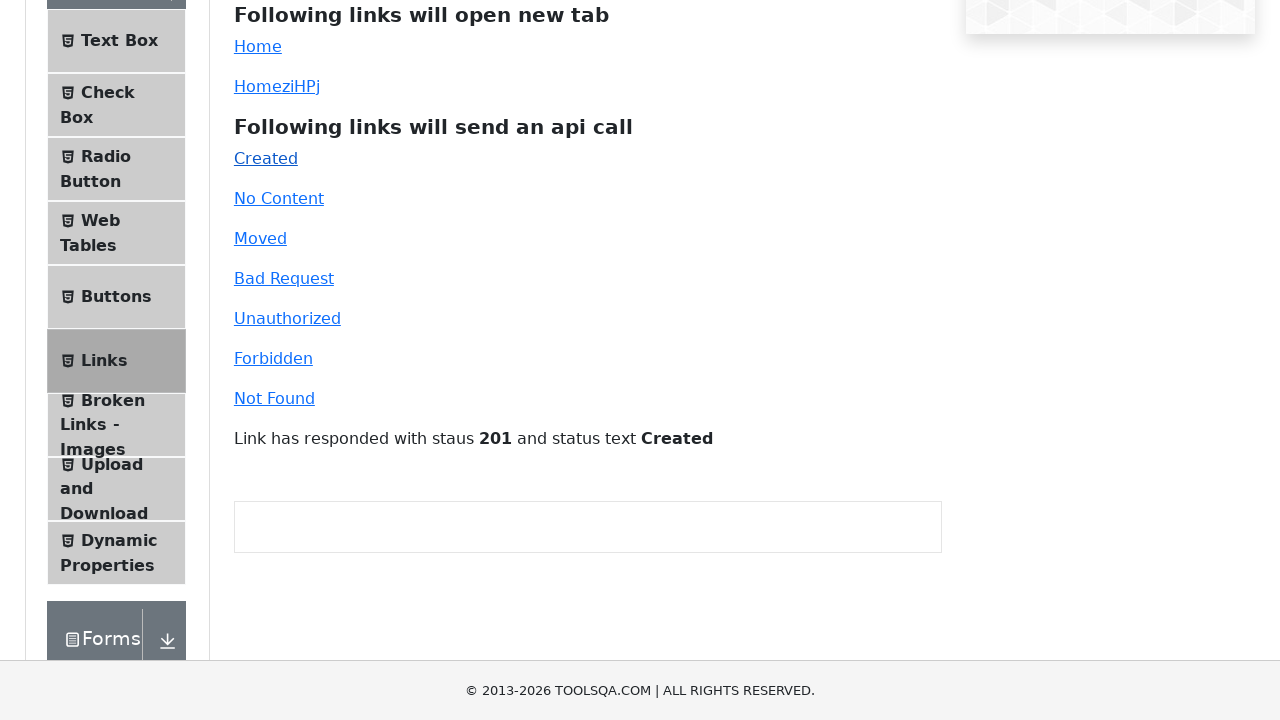

Verified 201 status notification is displayed
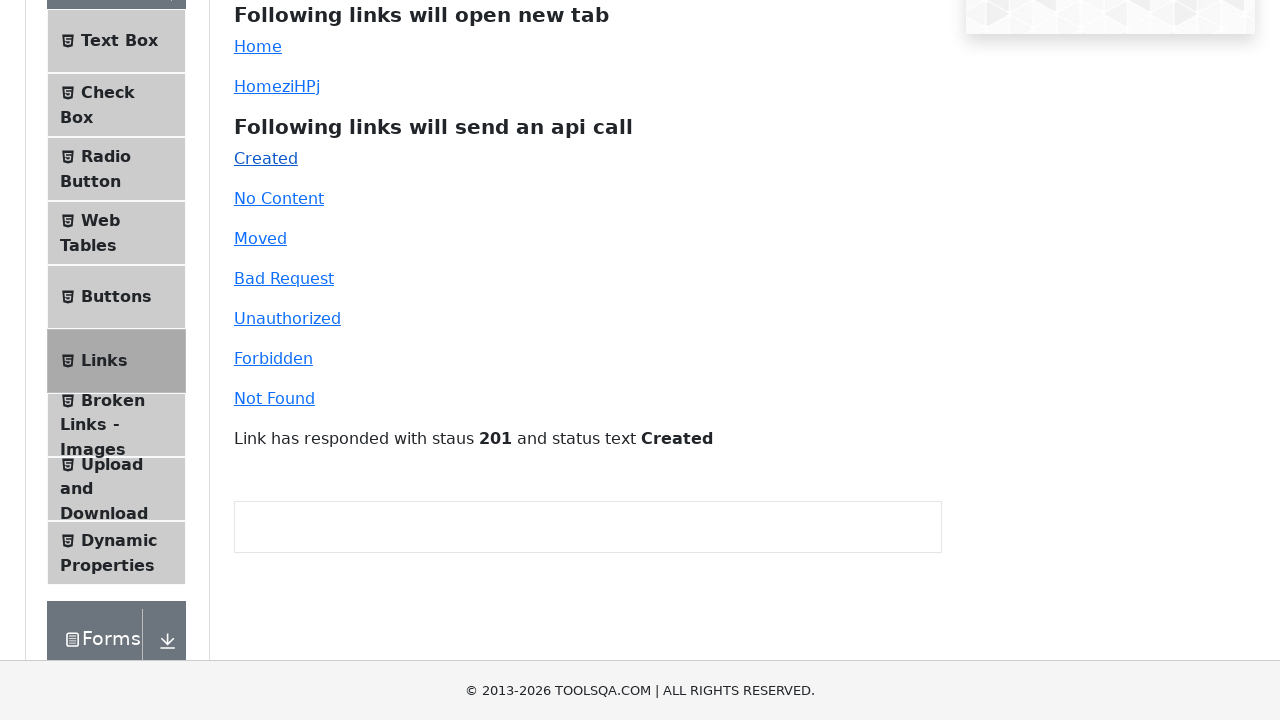

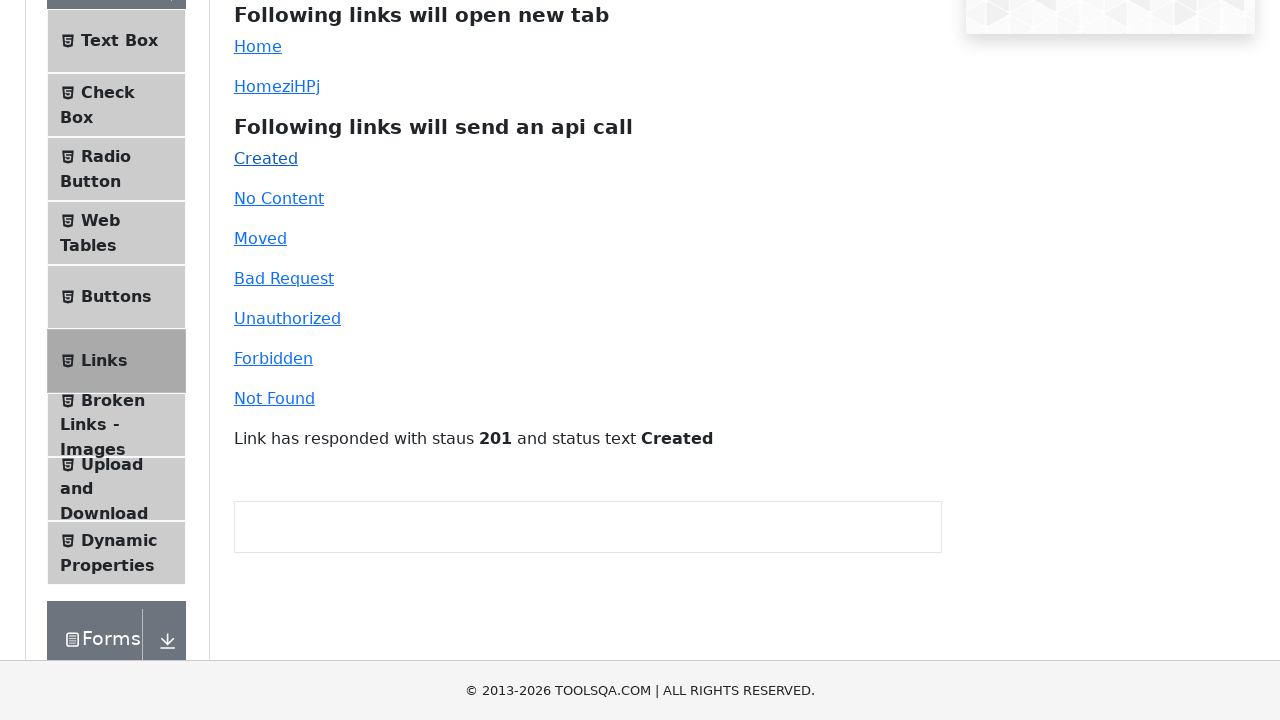